Waits for a button's color to change by monitoring its class attribute for the 'text-danger' class

Starting URL: https://demoqa.com/dynamic-properties

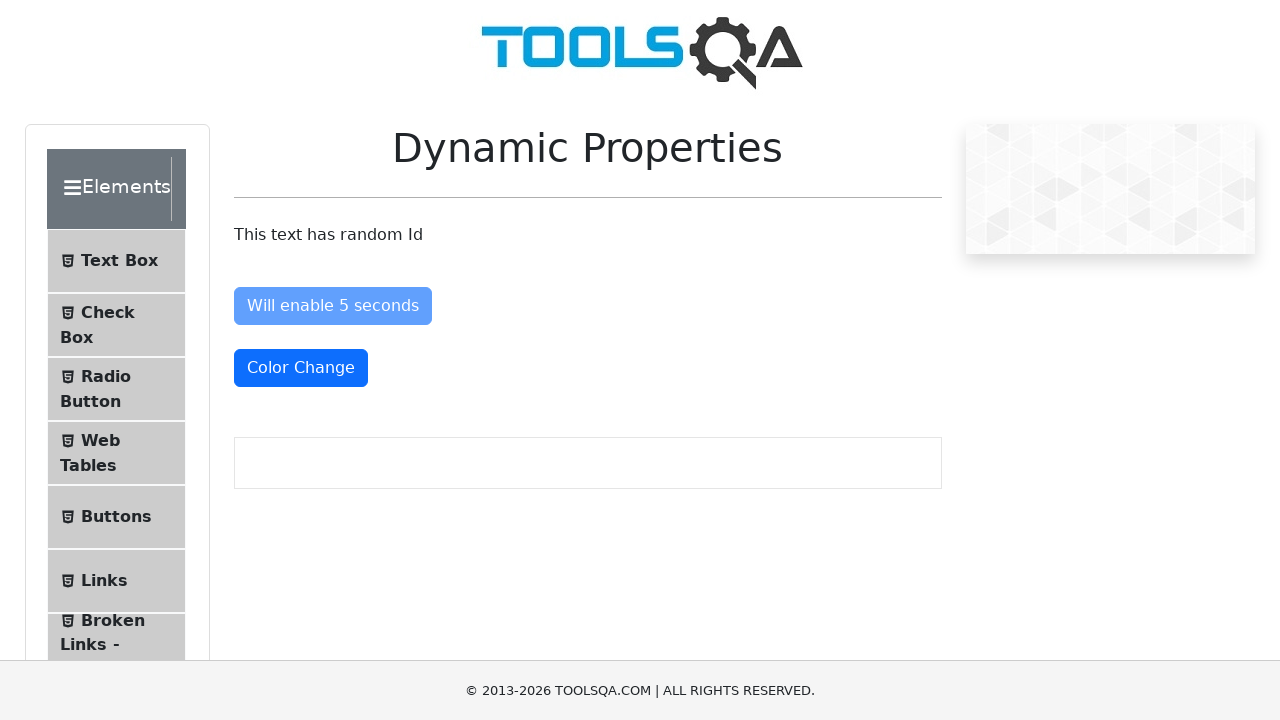

Navigated to https://demoqa.com/dynamic-properties
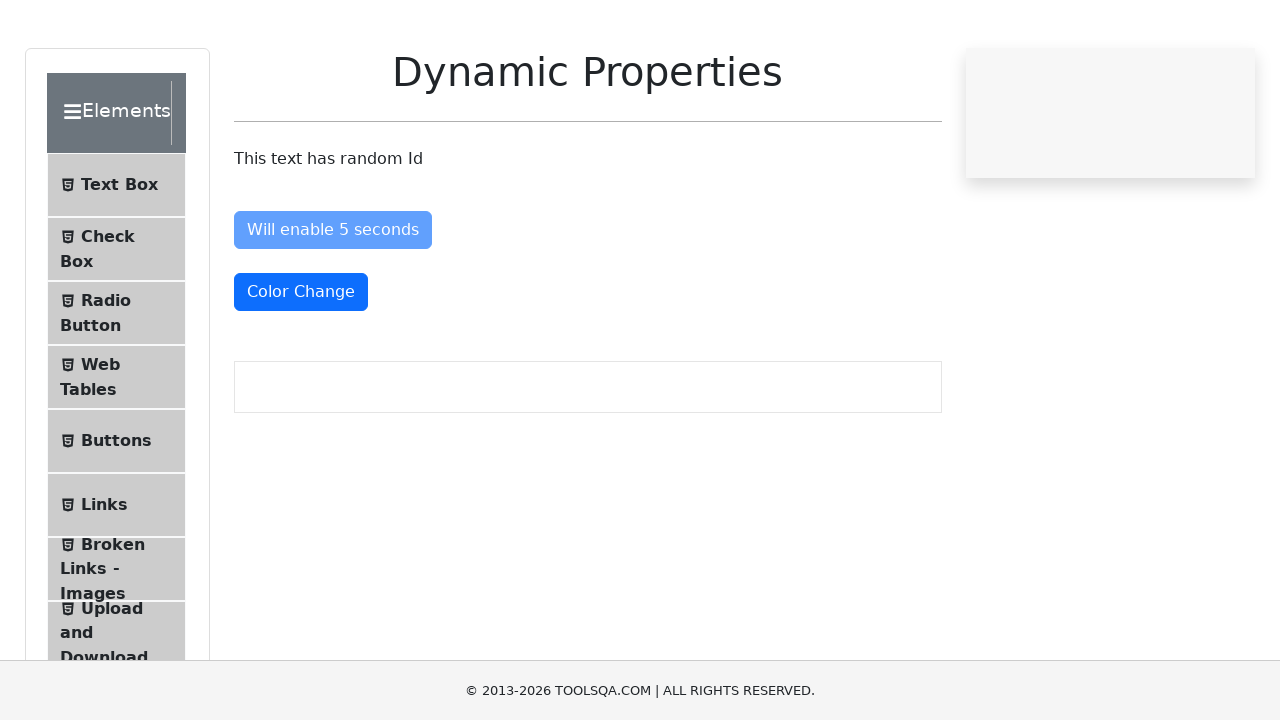

Button color changed to text-danger class - element became visible
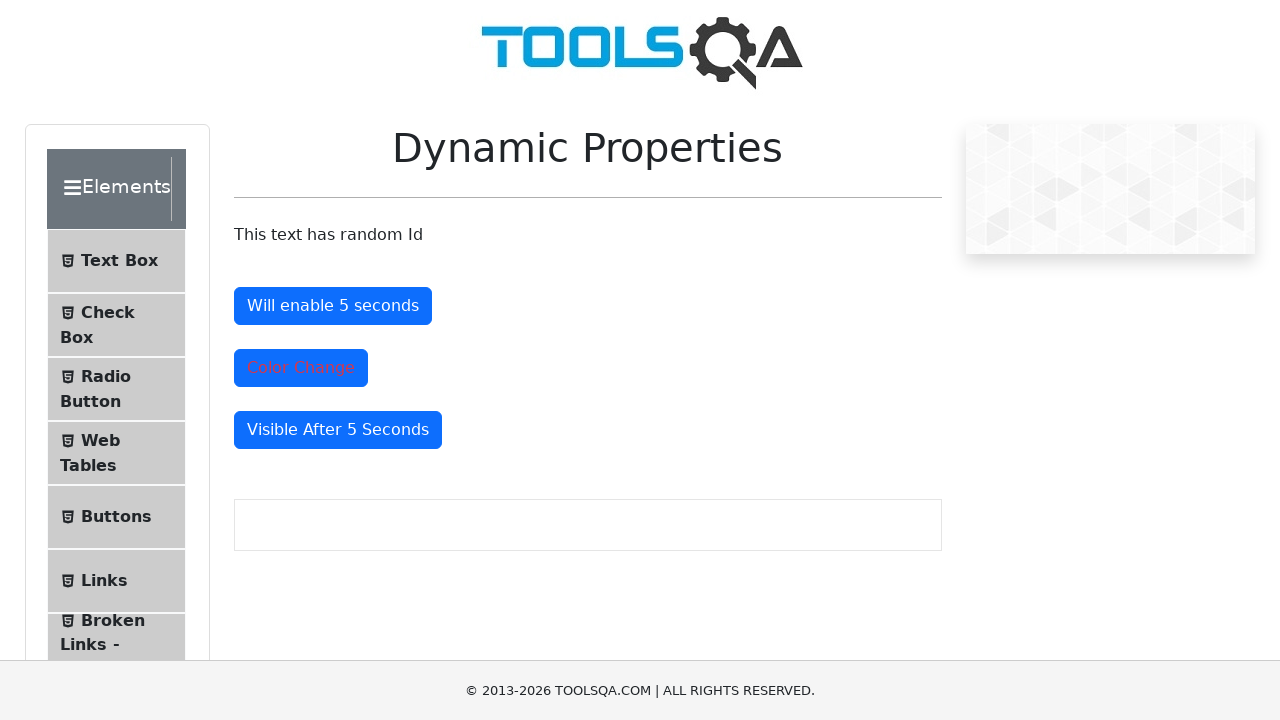

Clicked the color-changed button with text-danger class at (301, 368) on #colorChange.text-danger
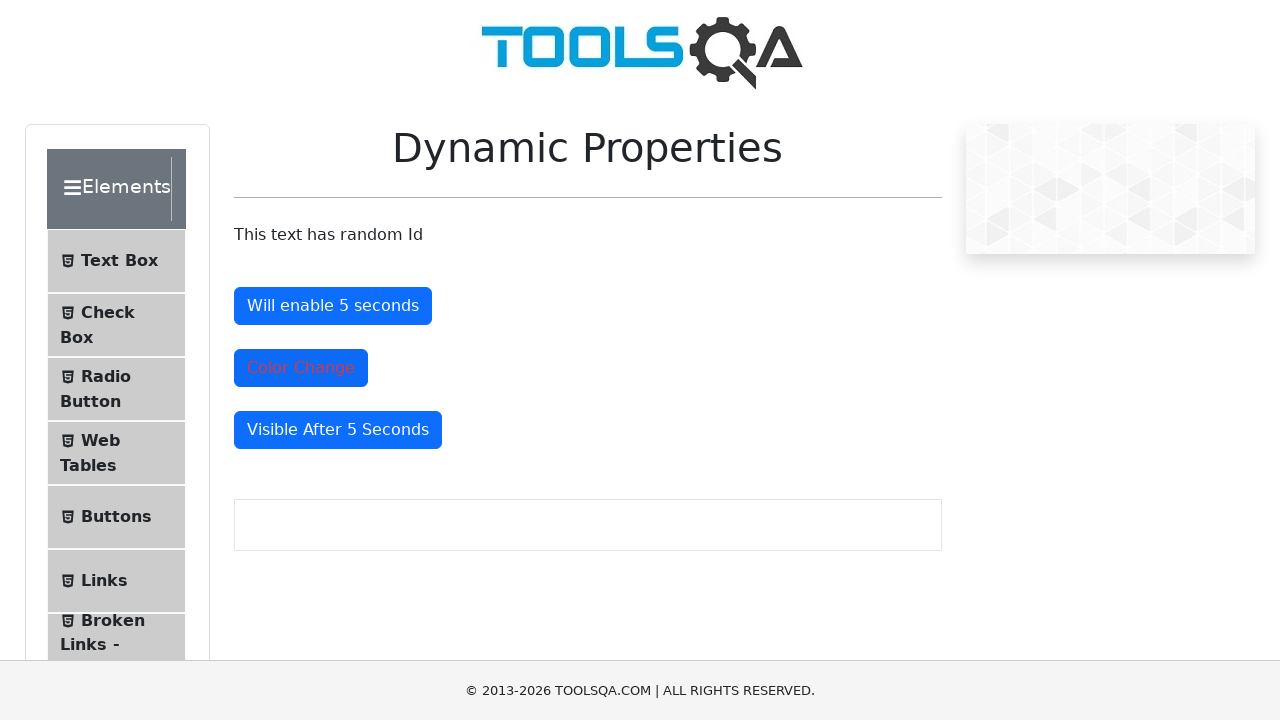

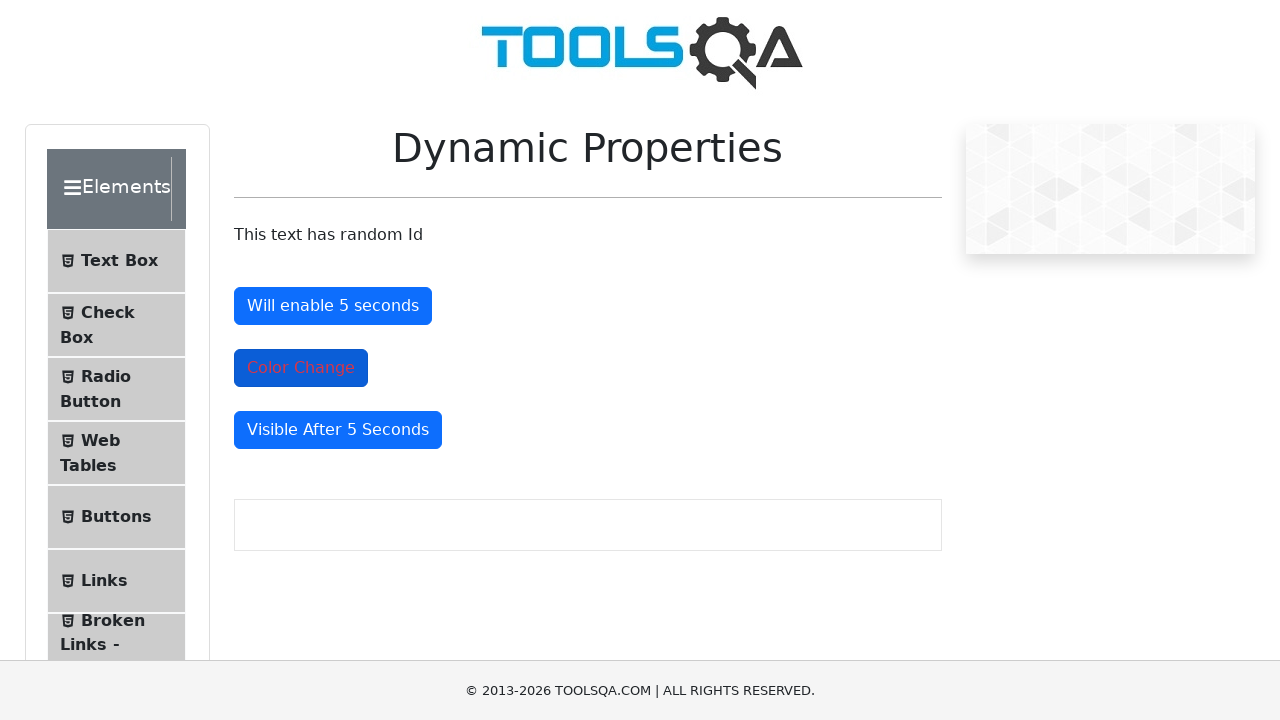